Navigates to Web Form page using list of card elements and verifies heading

Starting URL: https://bonigarcia.dev/selenium-webdriver-java/

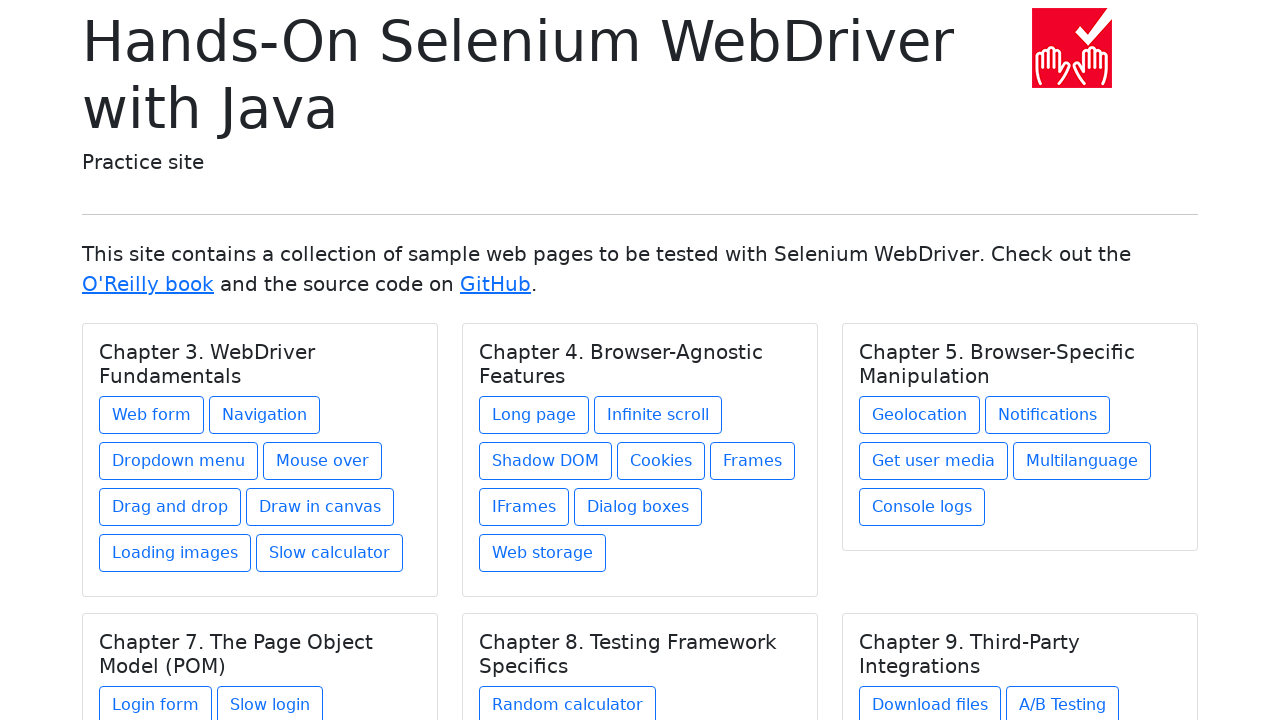

Clicked the first button in the first card body to navigate to Web Form page at (152, 415) on xpath=//div[@class = 'card-body'] >> nth=0 >> xpath=//a[contains(@class, 'btn')]
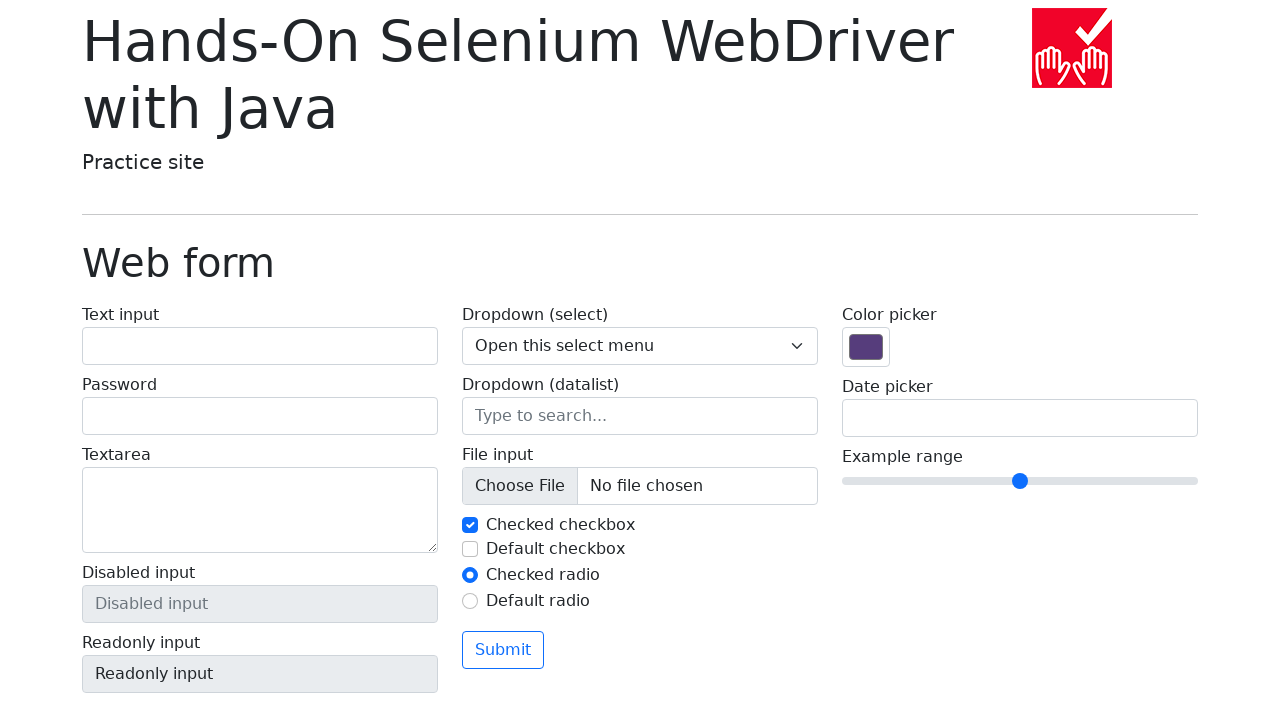

Located the h1 heading with class 'display-6'
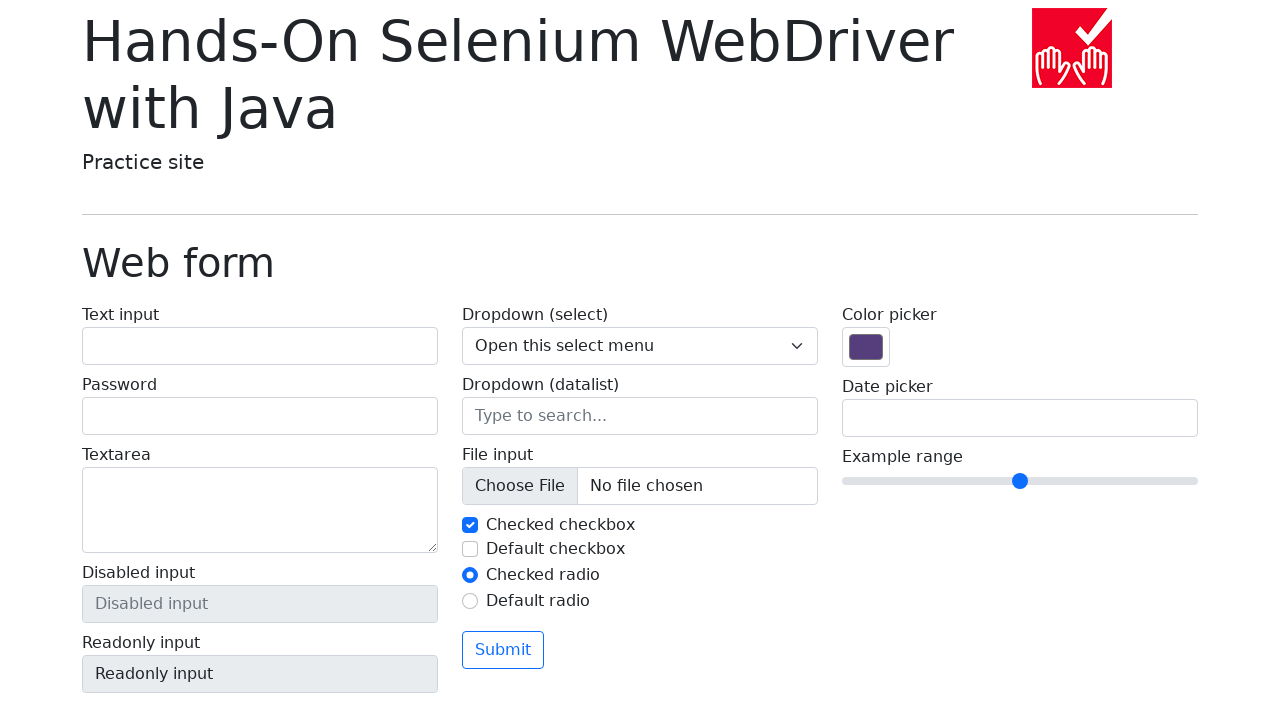

Verified h1 heading text is 'Web form'
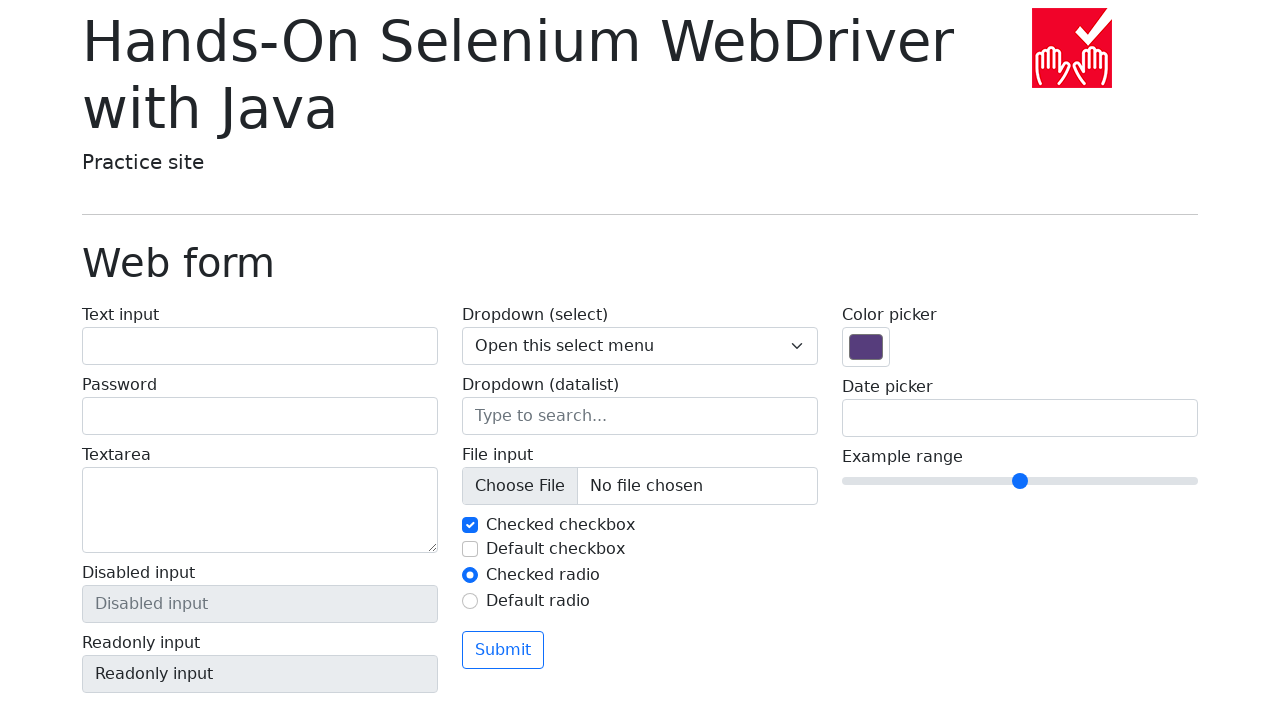

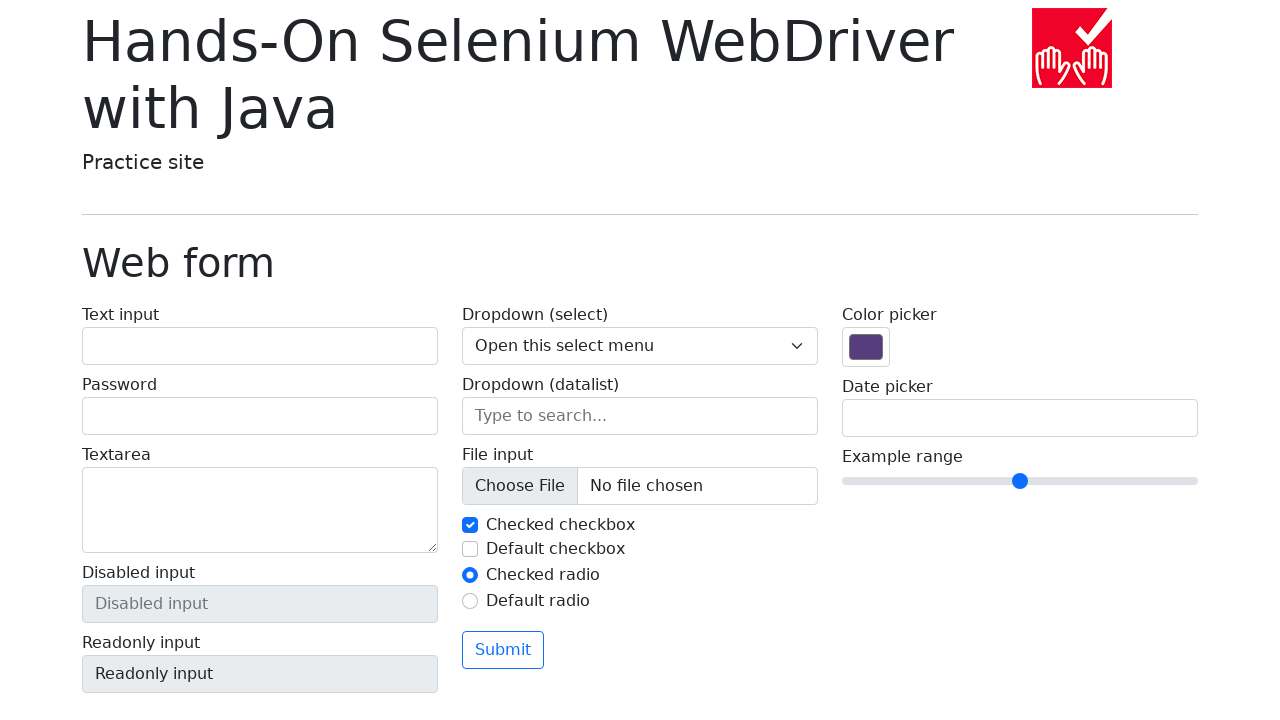